Tests the demo automation site by filling an email field and clicking a button to proceed to the next page using JavaScript executor

Starting URL: http://demo.automationtesting.in/

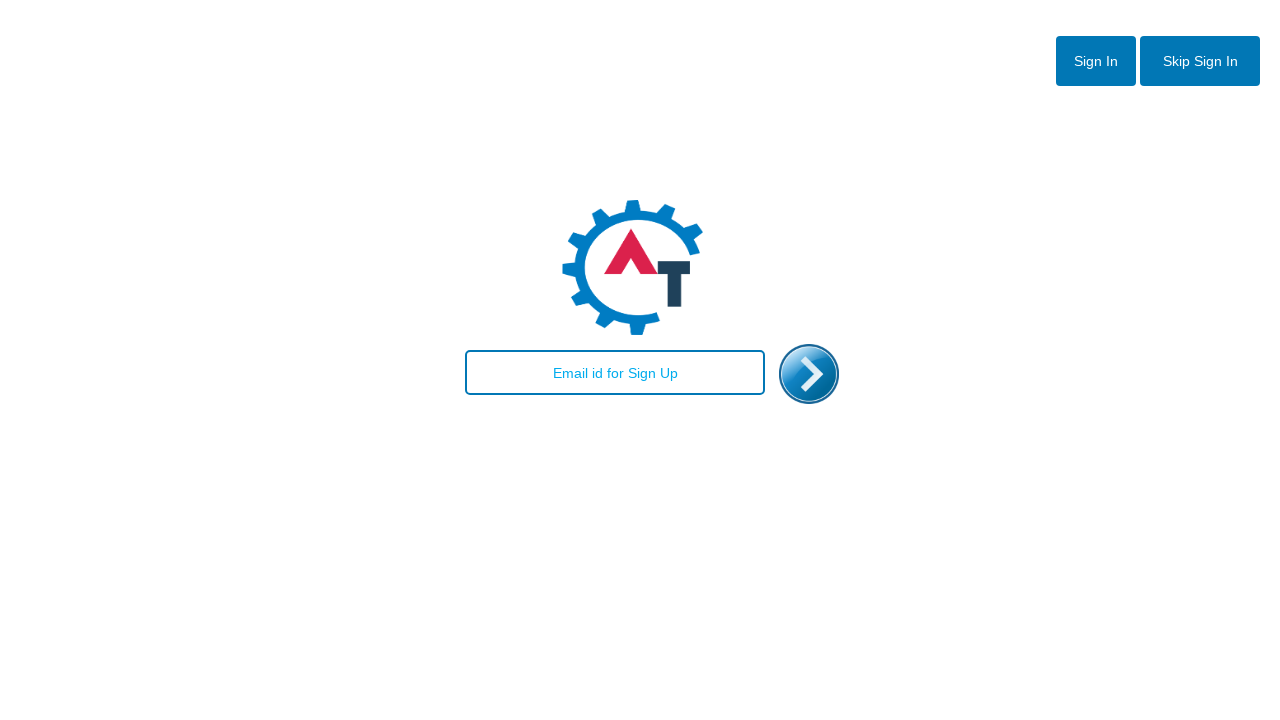

Filled email field with 'testuser456@example.com' using JavaScript executor
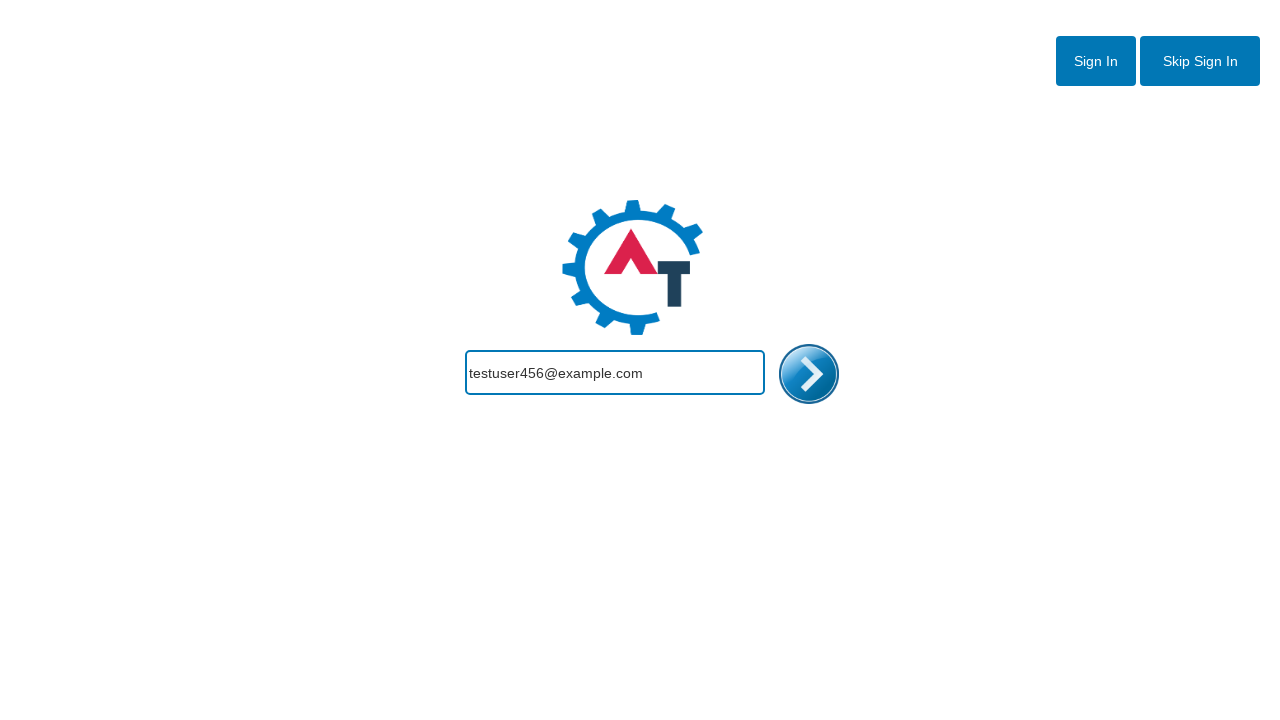

Clicked enter button to proceed to next page at (809, 374) on #enterimg
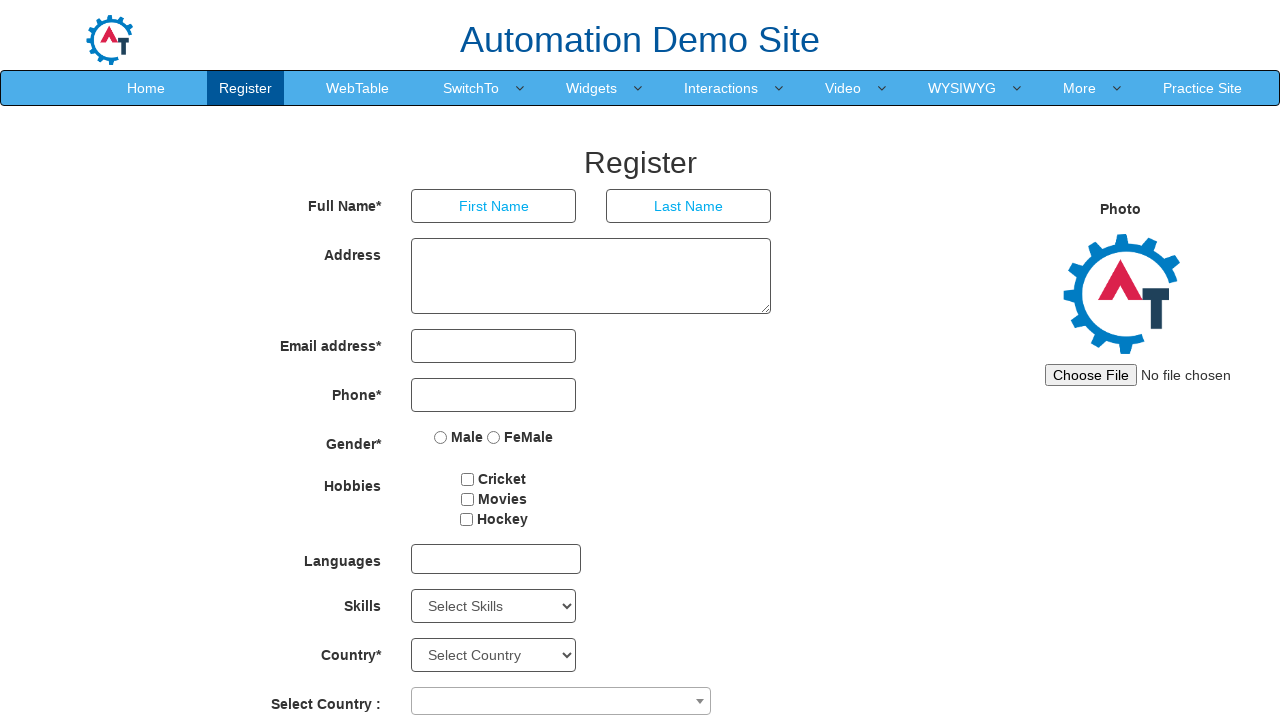

Waited for page navigation to complete
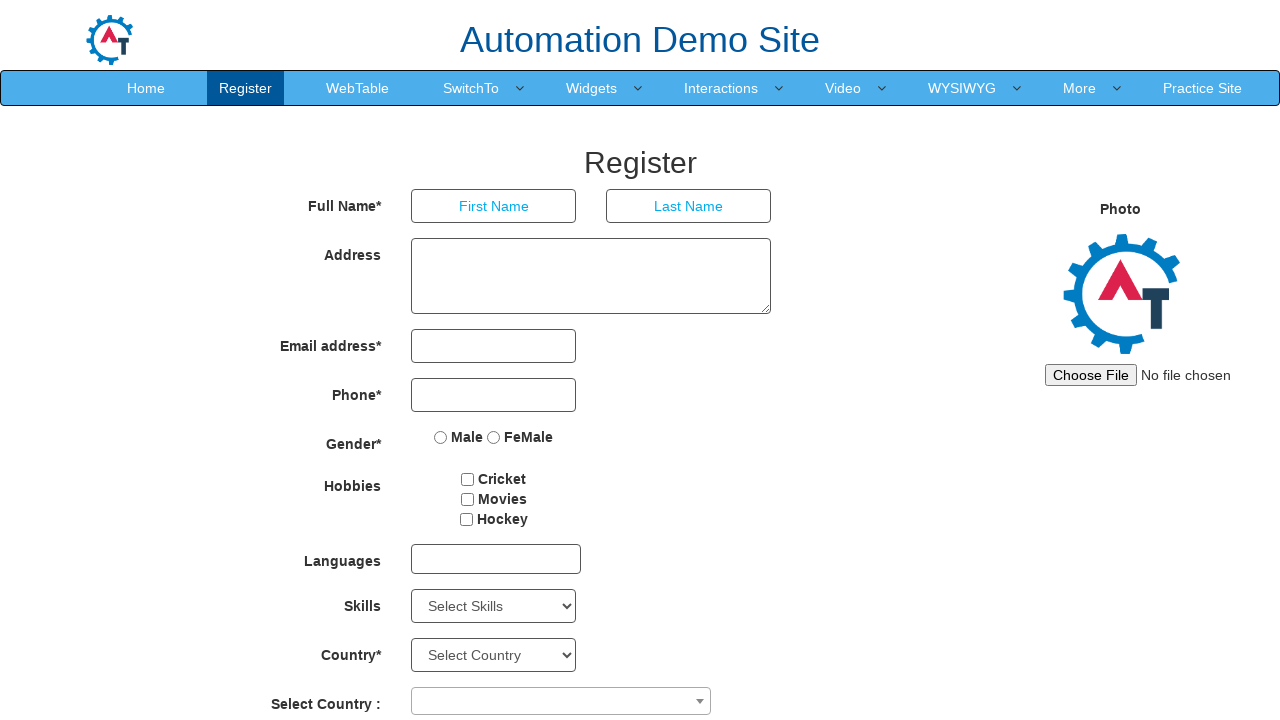

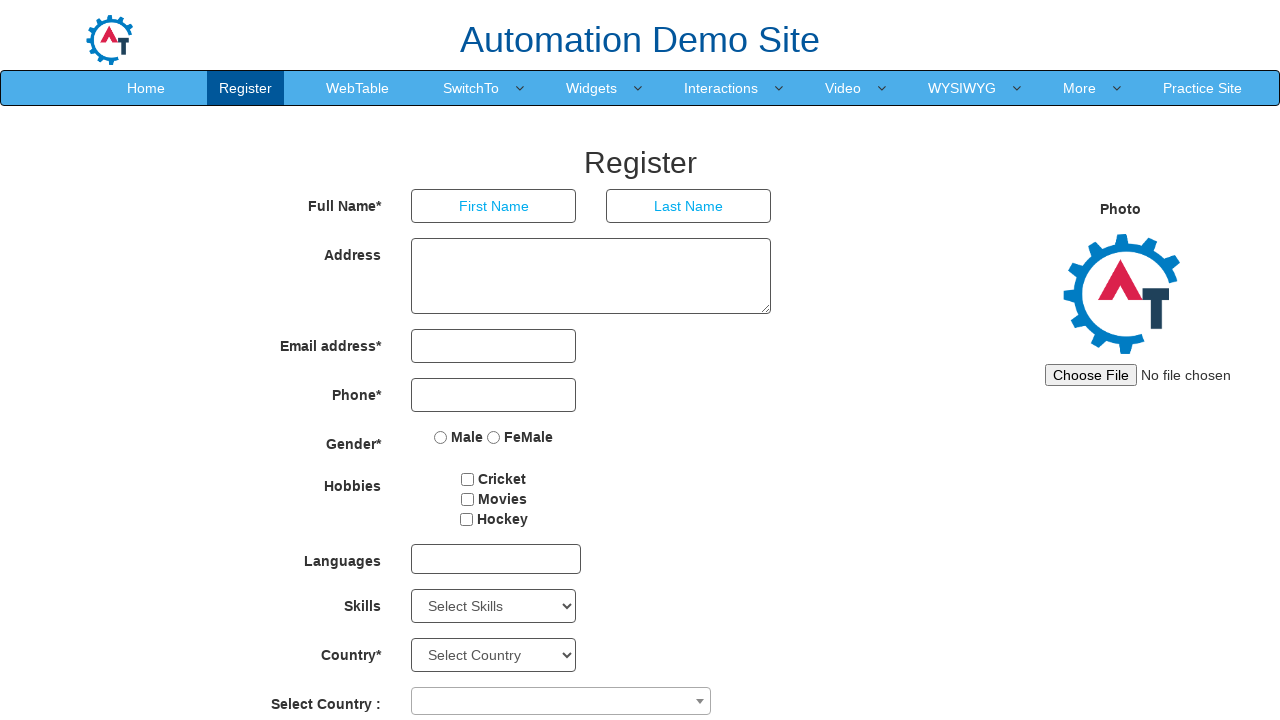